Tests navigation to the Parasoft Products page by clicking the link and verifying external URL redirect

Starting URL: https://parabank.parasoft.com/parabank

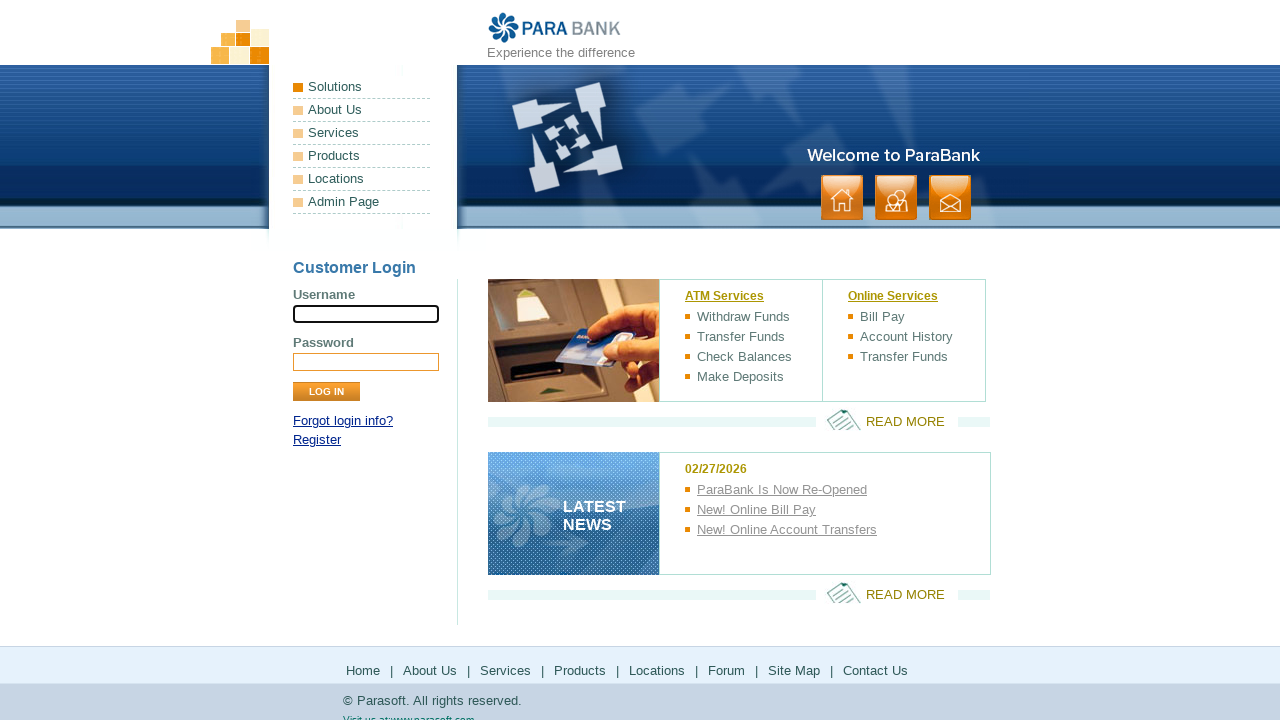

Clicked on Products navigation link at (362, 156) on xpath=/html/body/div[1]/div[2]/ul[1]/li[4]/a
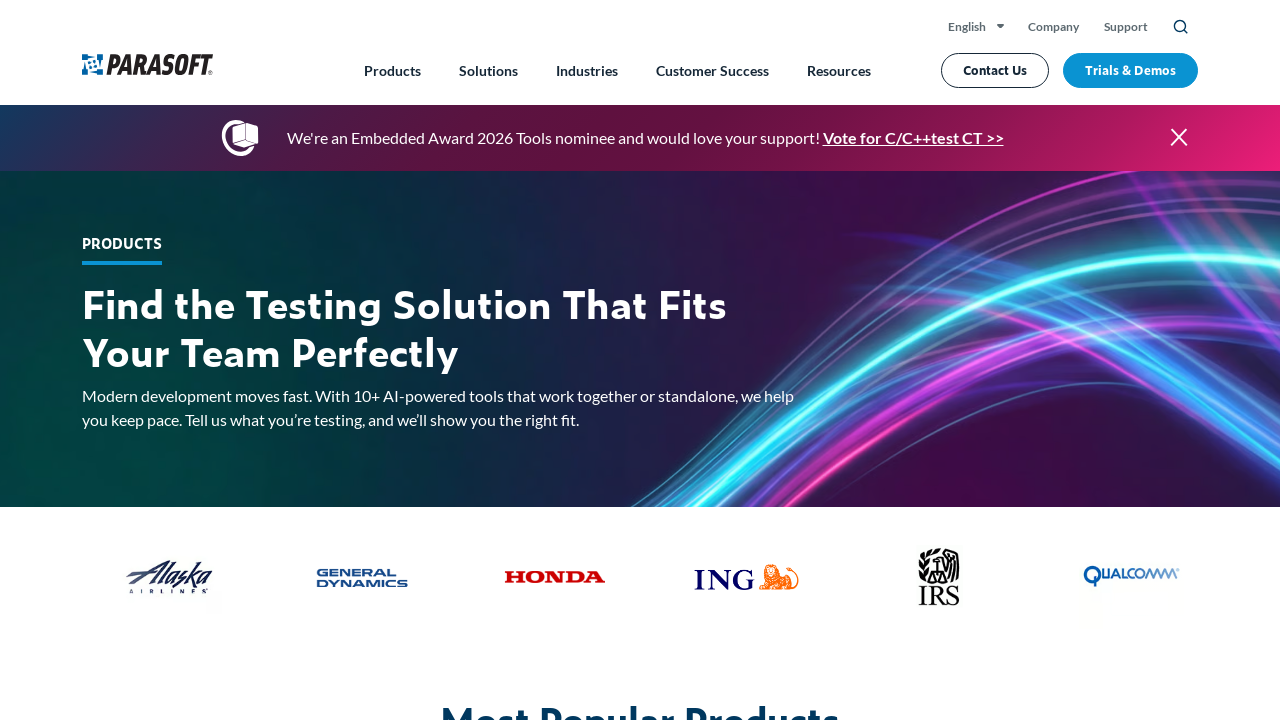

Navigated to Parasoft Products page
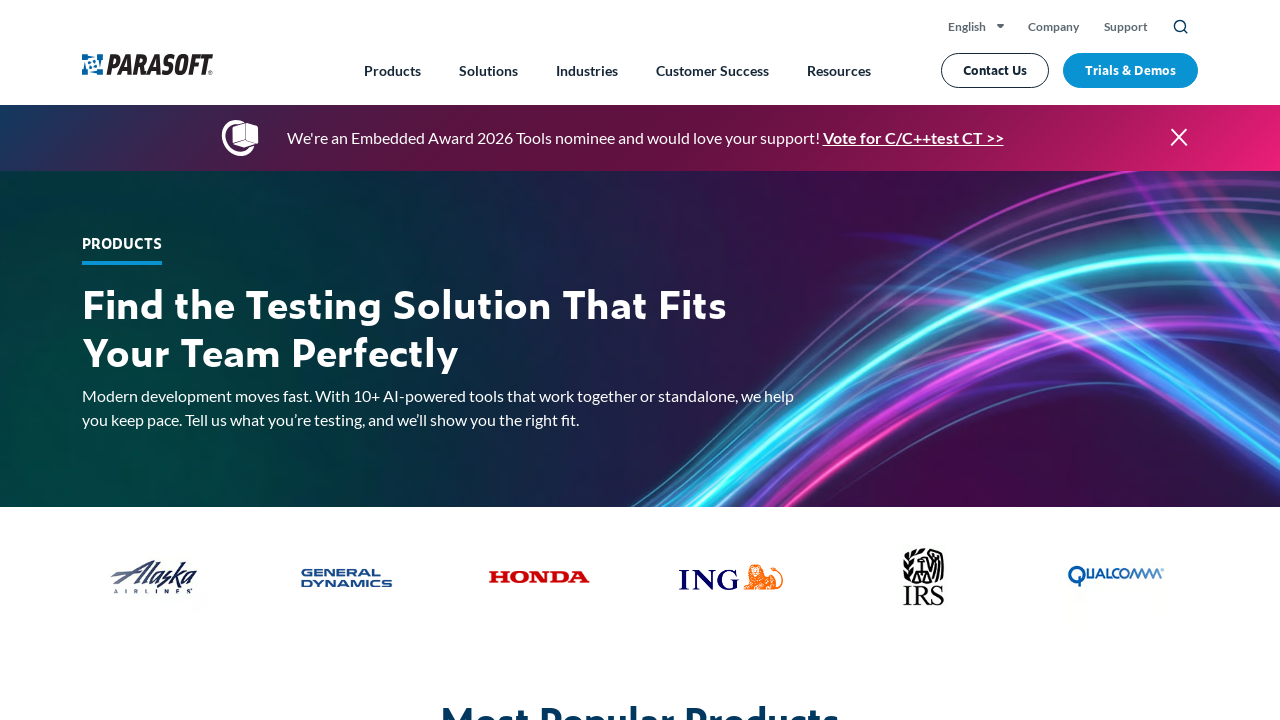

Verified that current URL is https://www.parasoft.com/products/
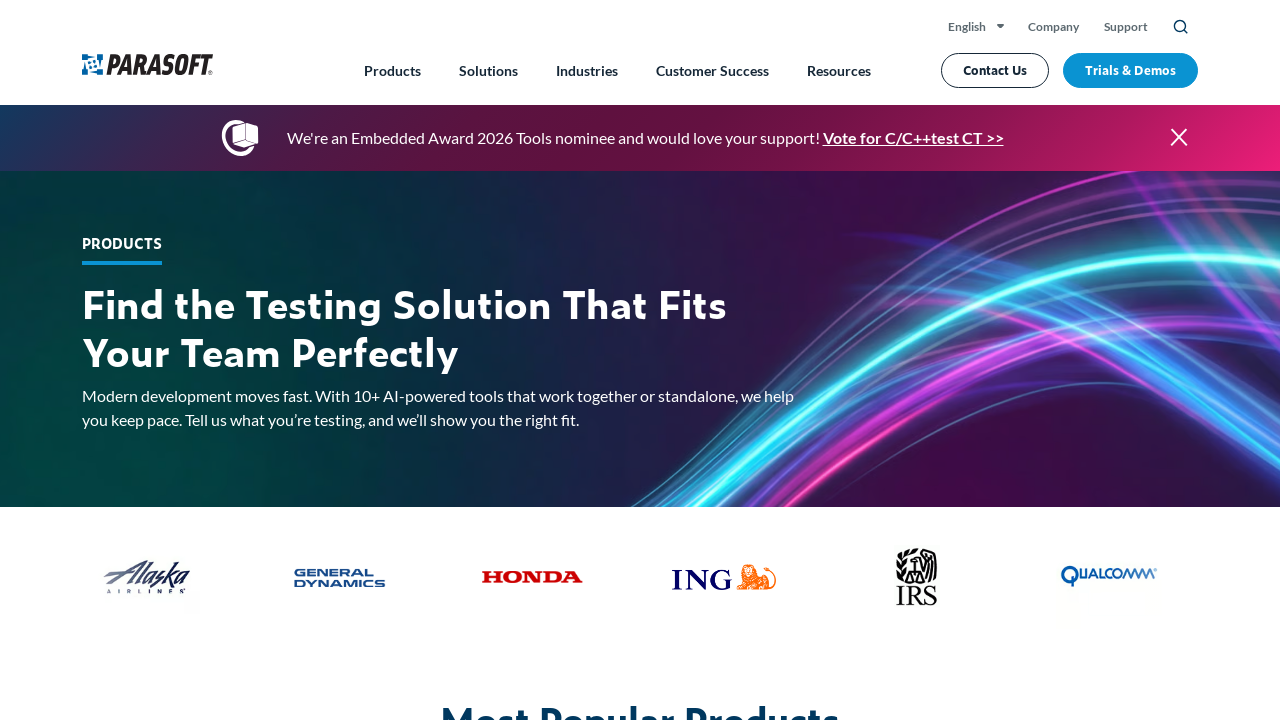

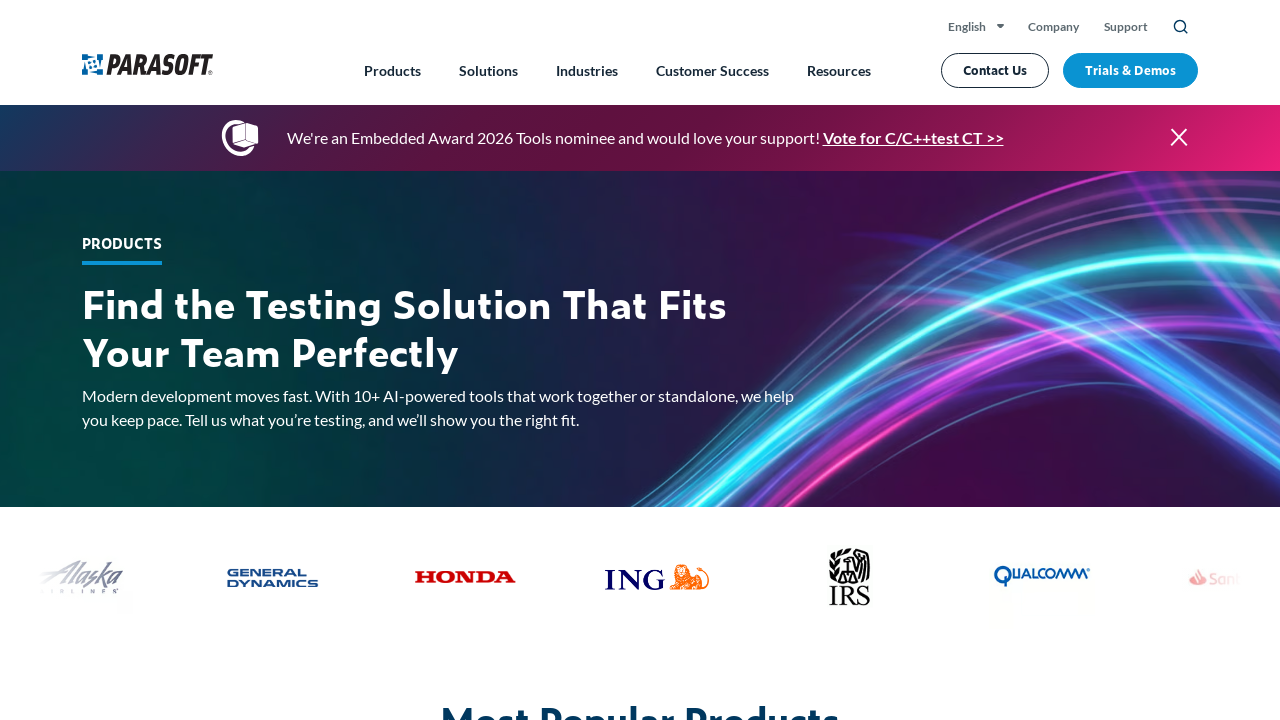